Tests an e-commerce flow by searching for products, adding them to cart, applying a promo code, and verifying prices and product names throughout the checkout process

Starting URL: https://rahulshettyacademy.com/seleniumPractise/#/

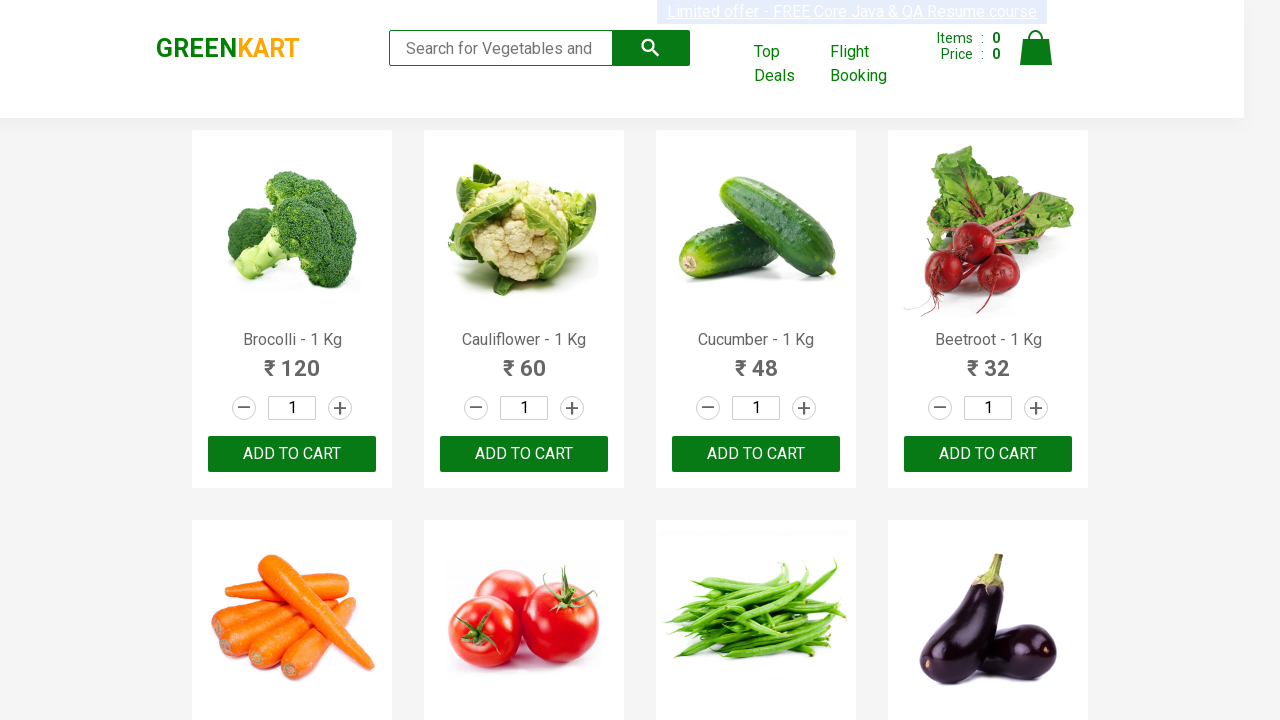

Filled search field with 'ber' to filter products on input.search-keyword
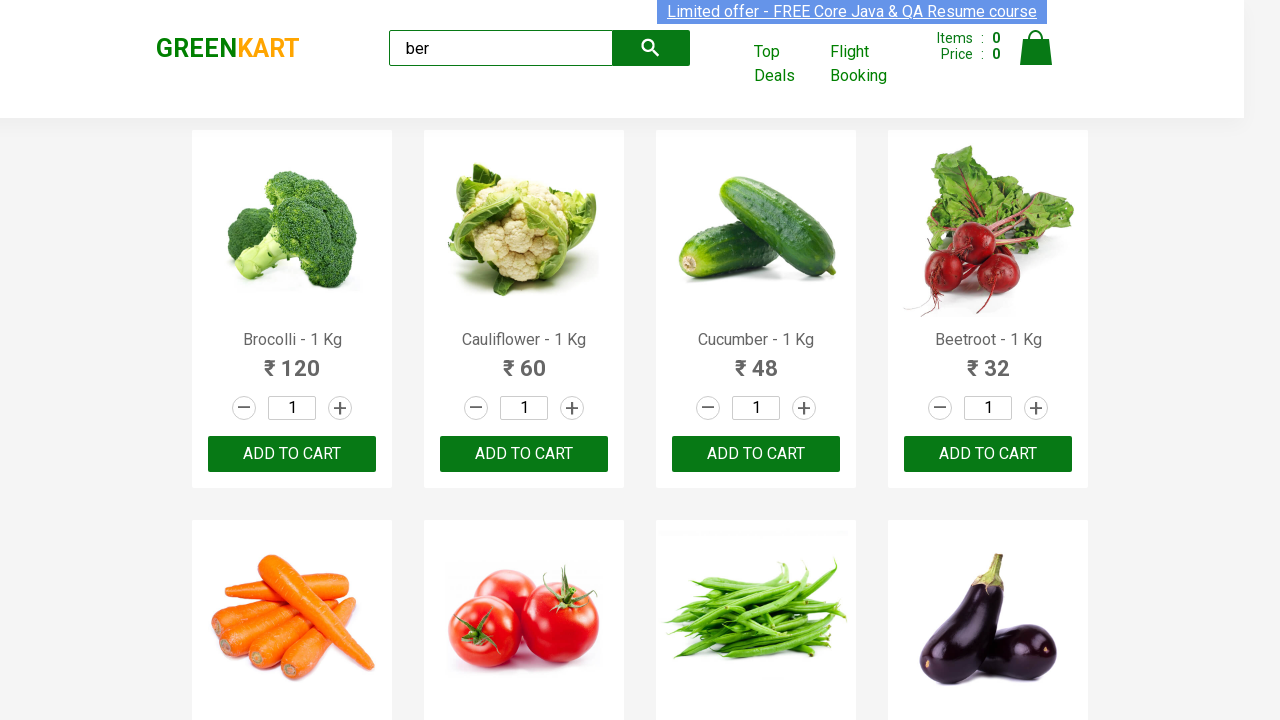

Waited 2 seconds for search results to load
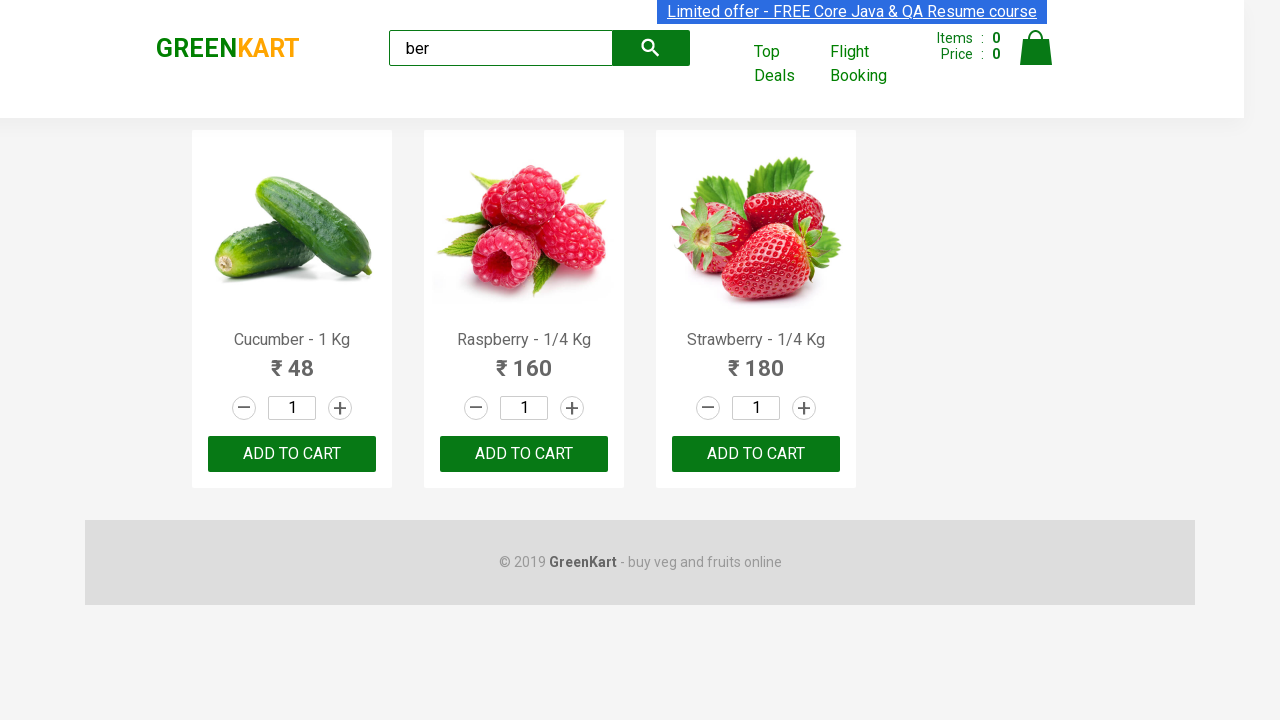

Located all product action buttons
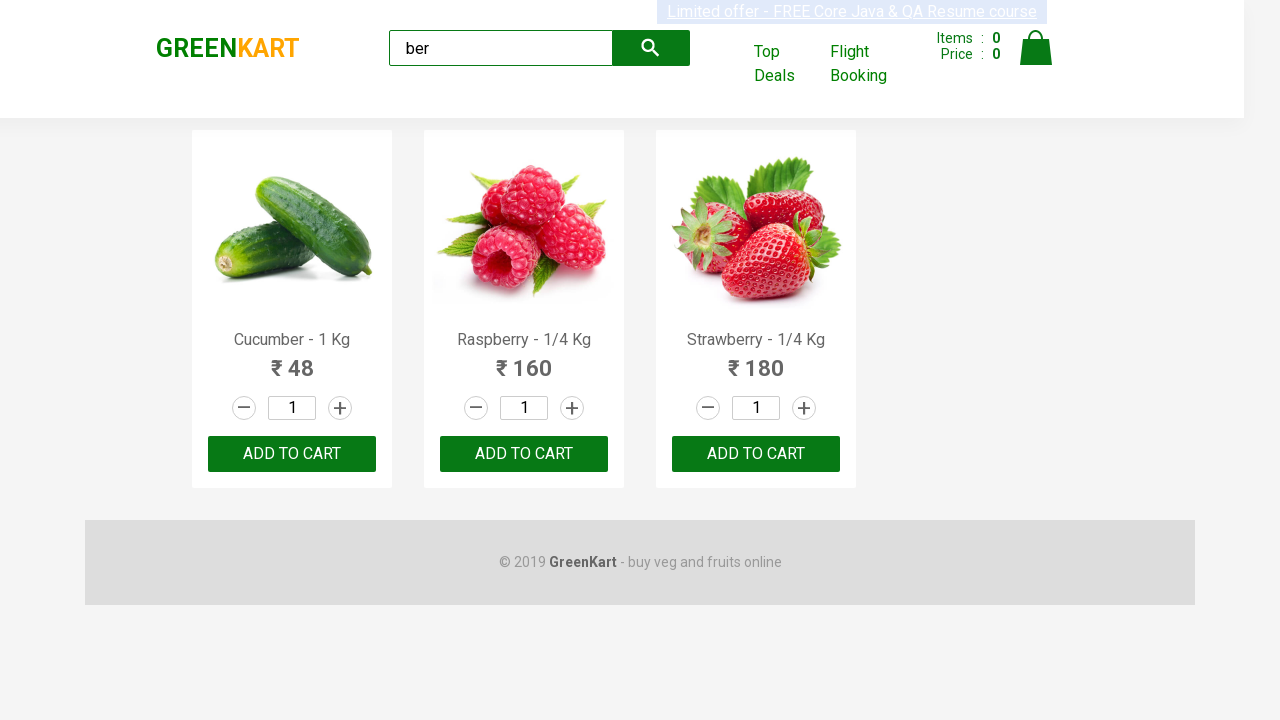

Added a product to cart at (292, 454) on xpath=//div[@class='product-action']/button >> nth=0
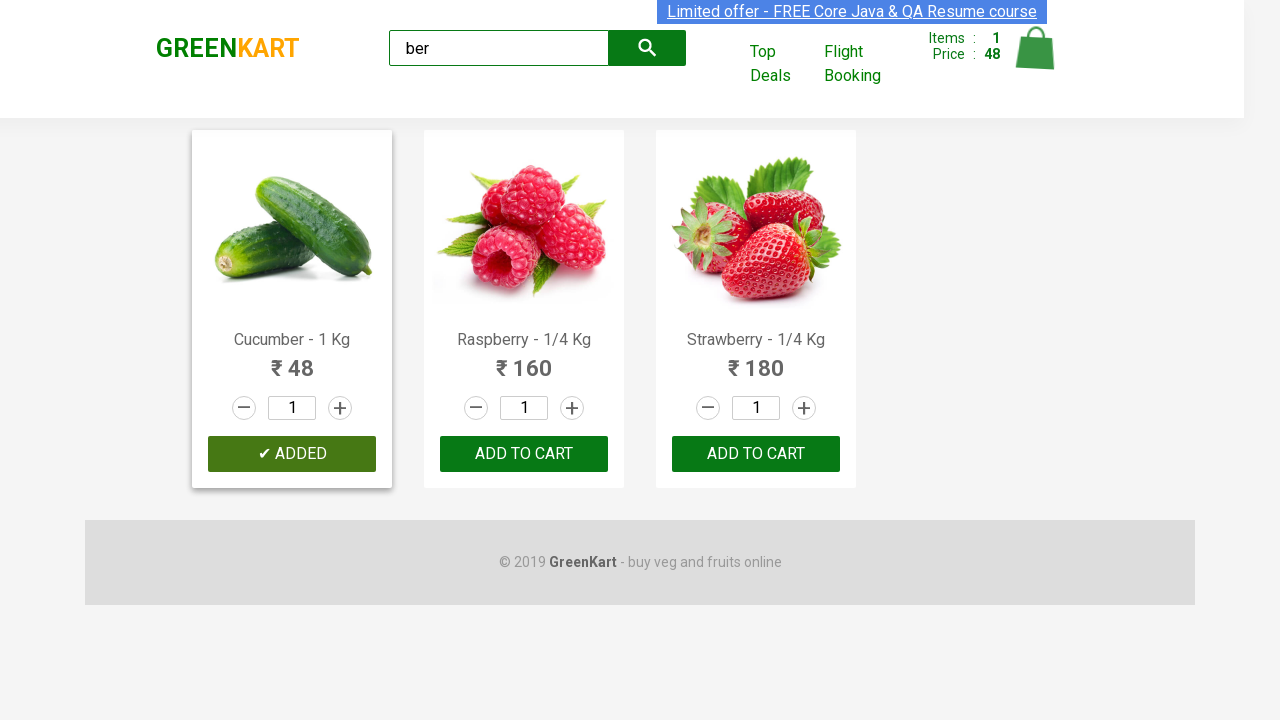

Added a product to cart at (524, 454) on xpath=//div[@class='product-action']/button >> nth=1
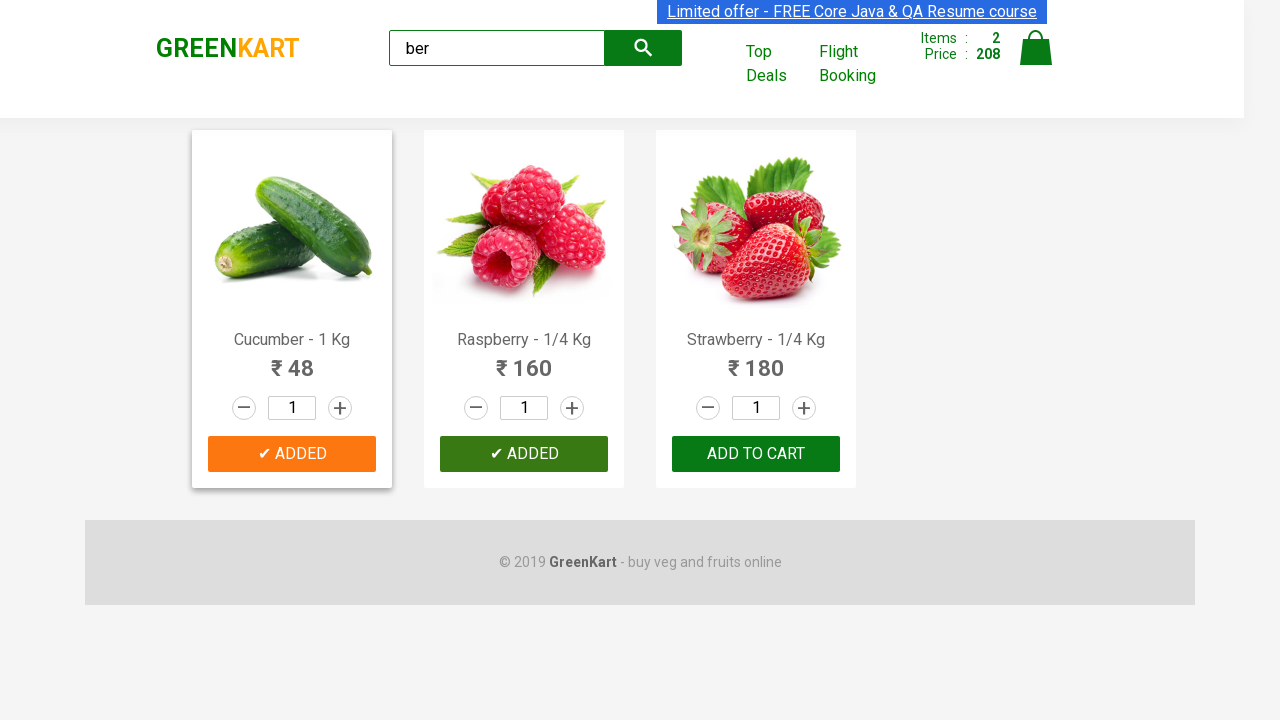

Added a product to cart at (756, 454) on xpath=//div[@class='product-action']/button >> nth=2
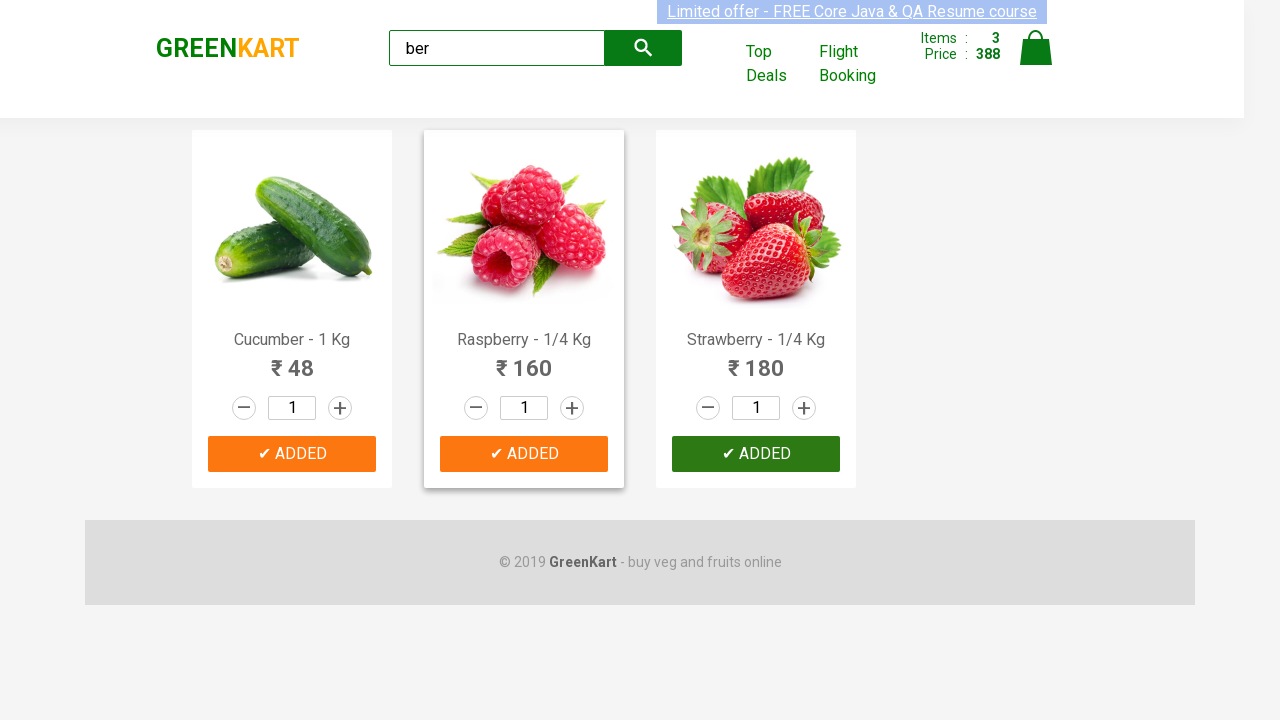

Clicked cart icon to view cart at (1036, 48) on img[alt='Cart']
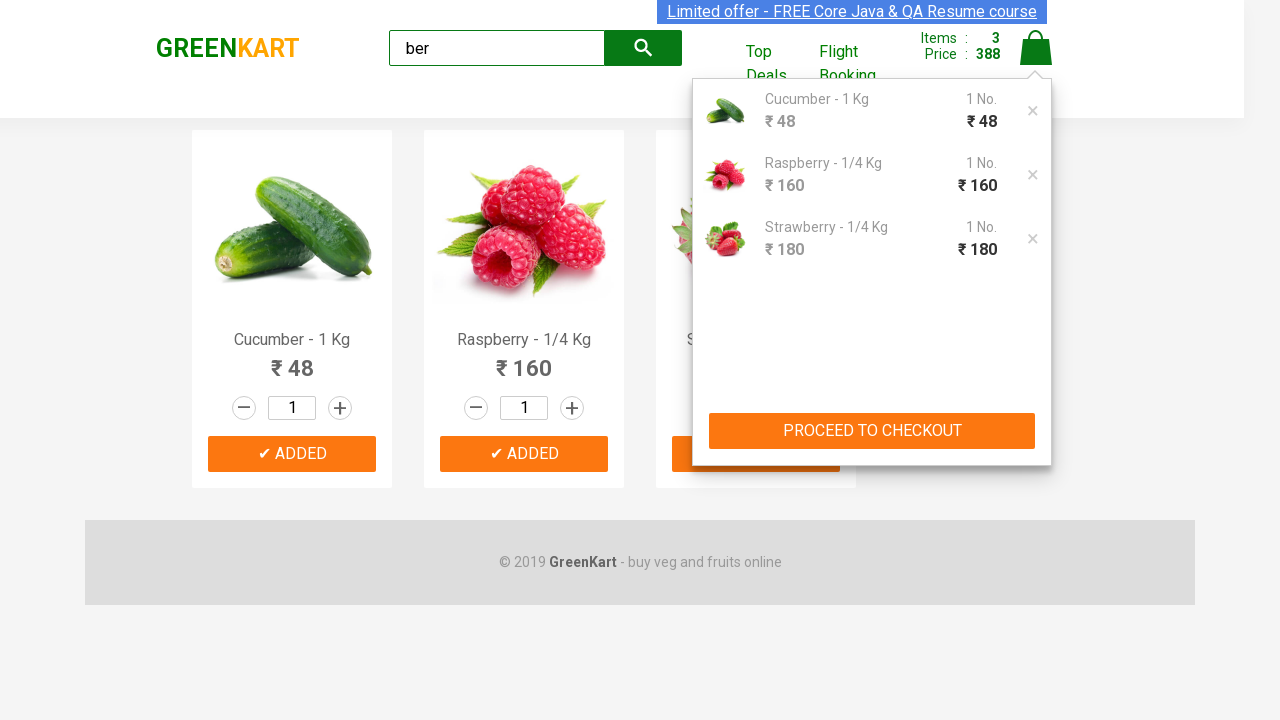

Clicked PROCEED TO CHECKOUT button at (872, 431) on xpath=//button[text()='PROCEED TO CHECKOUT']
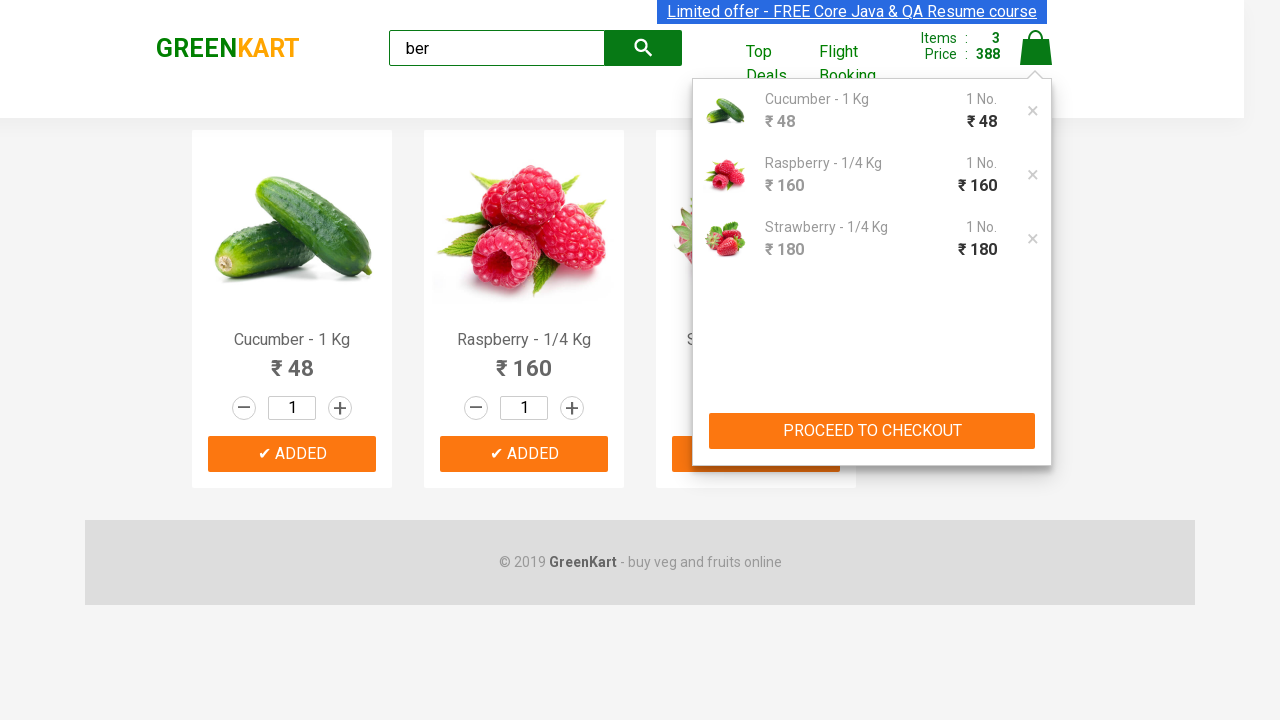

Checkout page loaded with promo code input
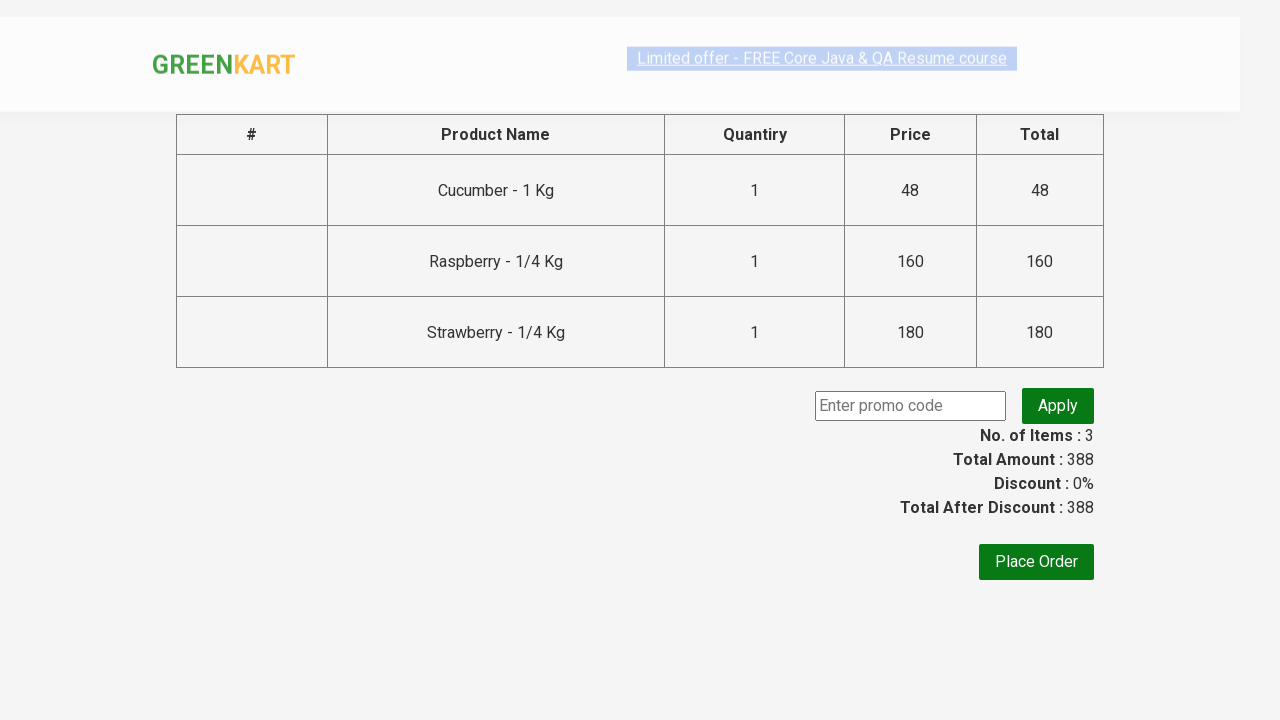

Filled promo code field with 'rahulshettyacademy' on .promoCode
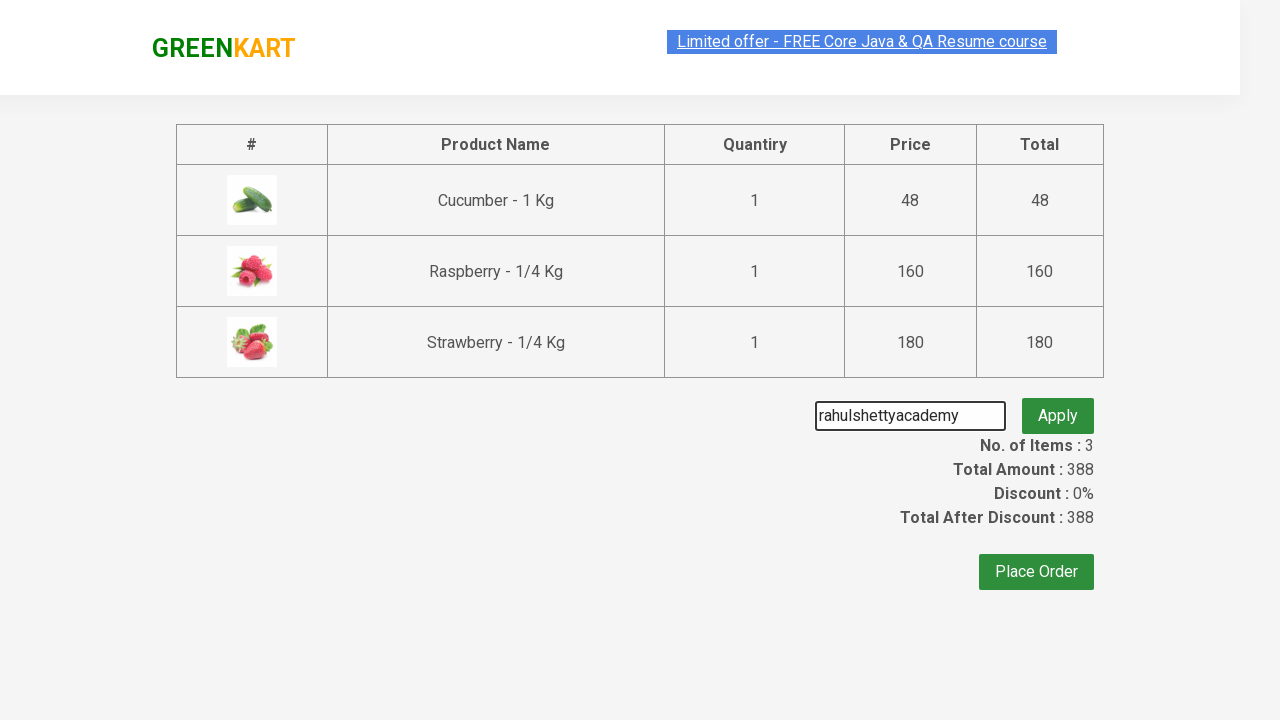

Clicked promo code apply button at (1058, 406) on .promoBtn
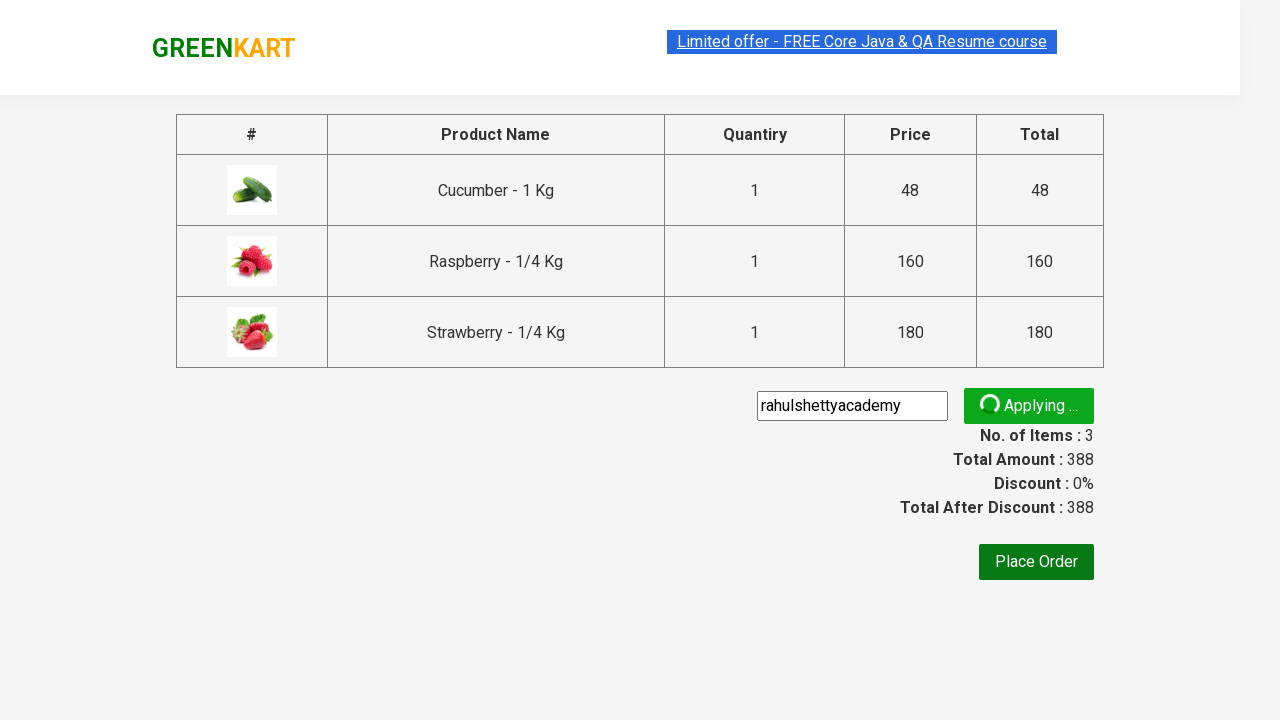

Promo code applied successfully and discount info displayed
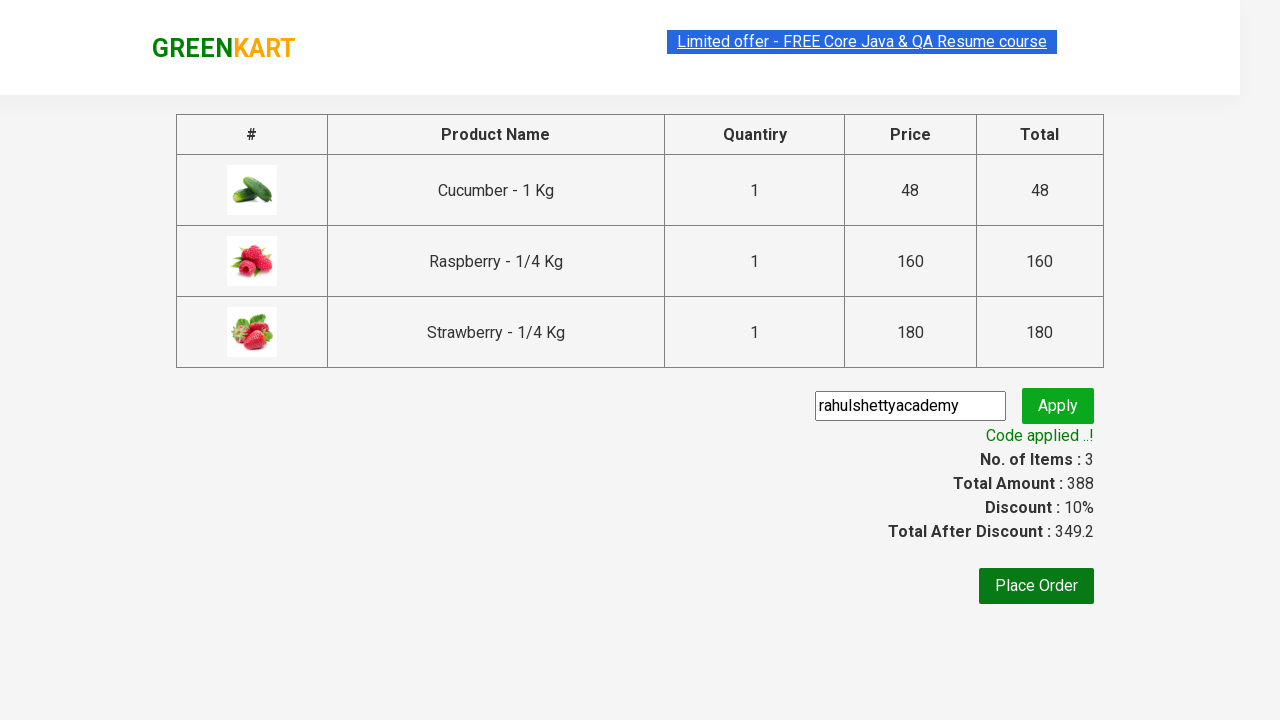

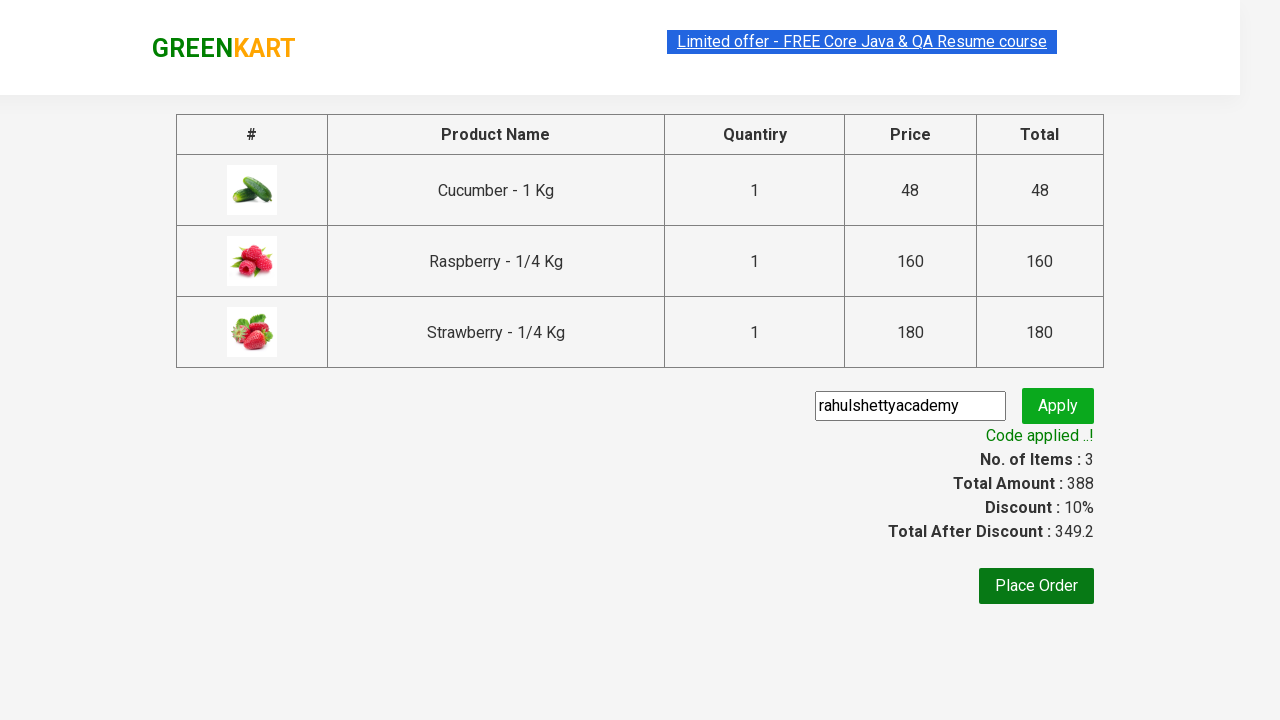